Clicks the letter J link and verifies results page loads (representative of data-driven test)

Starting URL: https://www.99-bottles-of-beer.net/abc.html

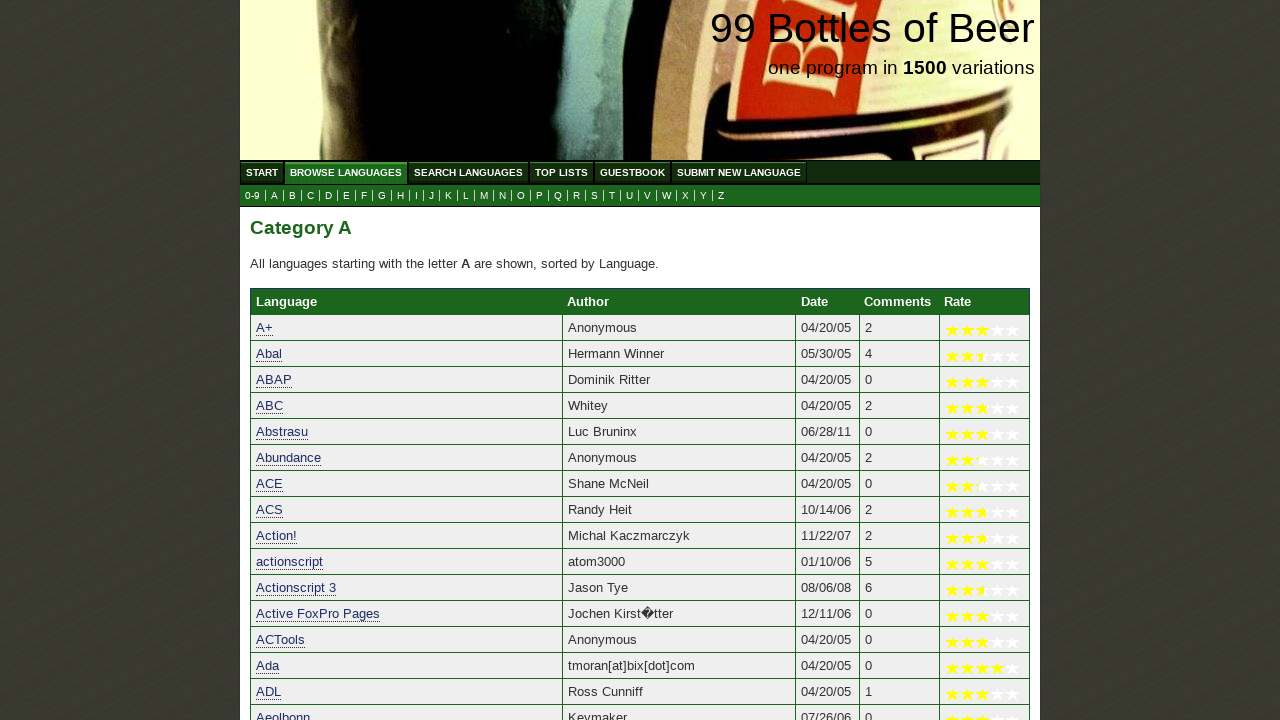

Navigated to ABC reference page
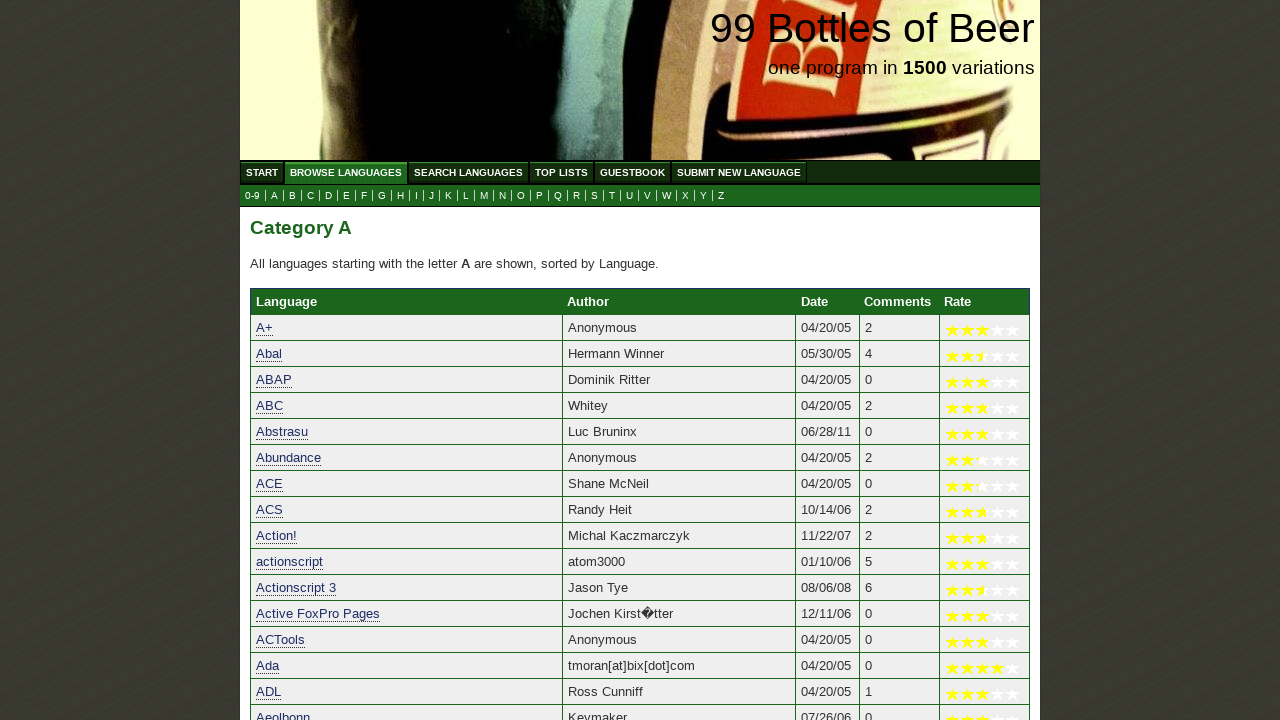

Clicked letter J link at (432, 196) on a[href='j.html']
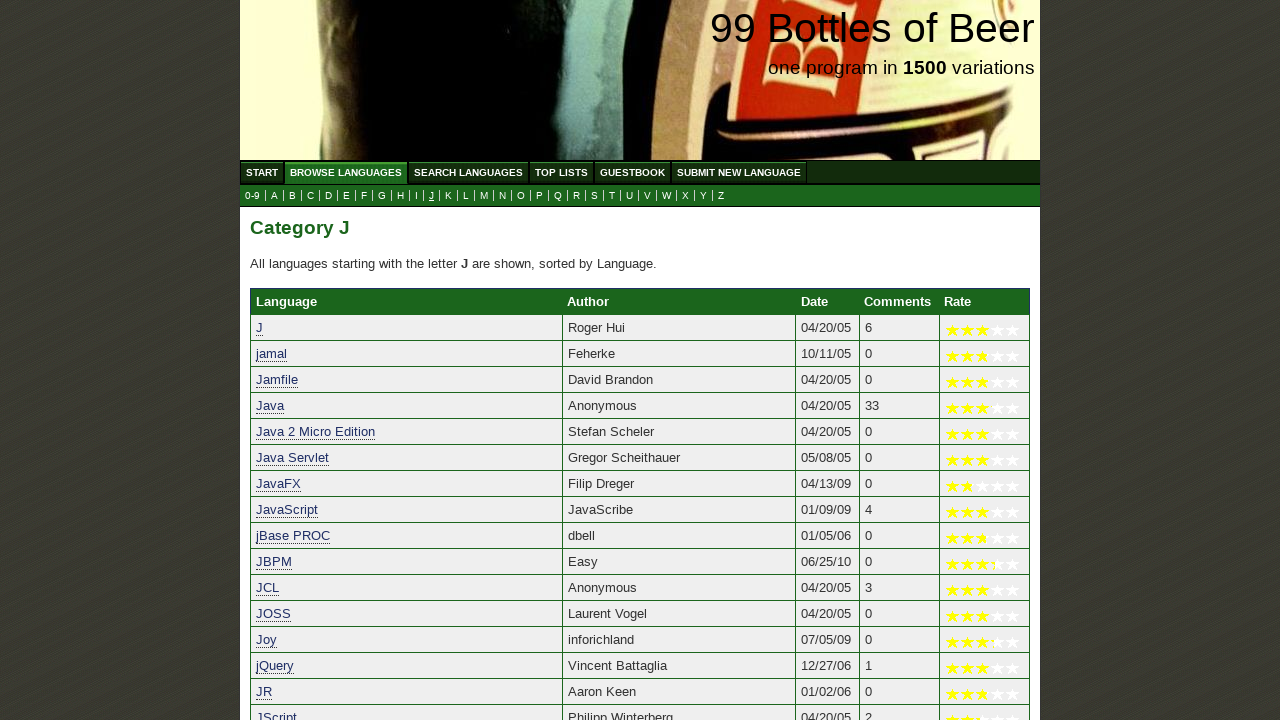

Results page loaded with table data
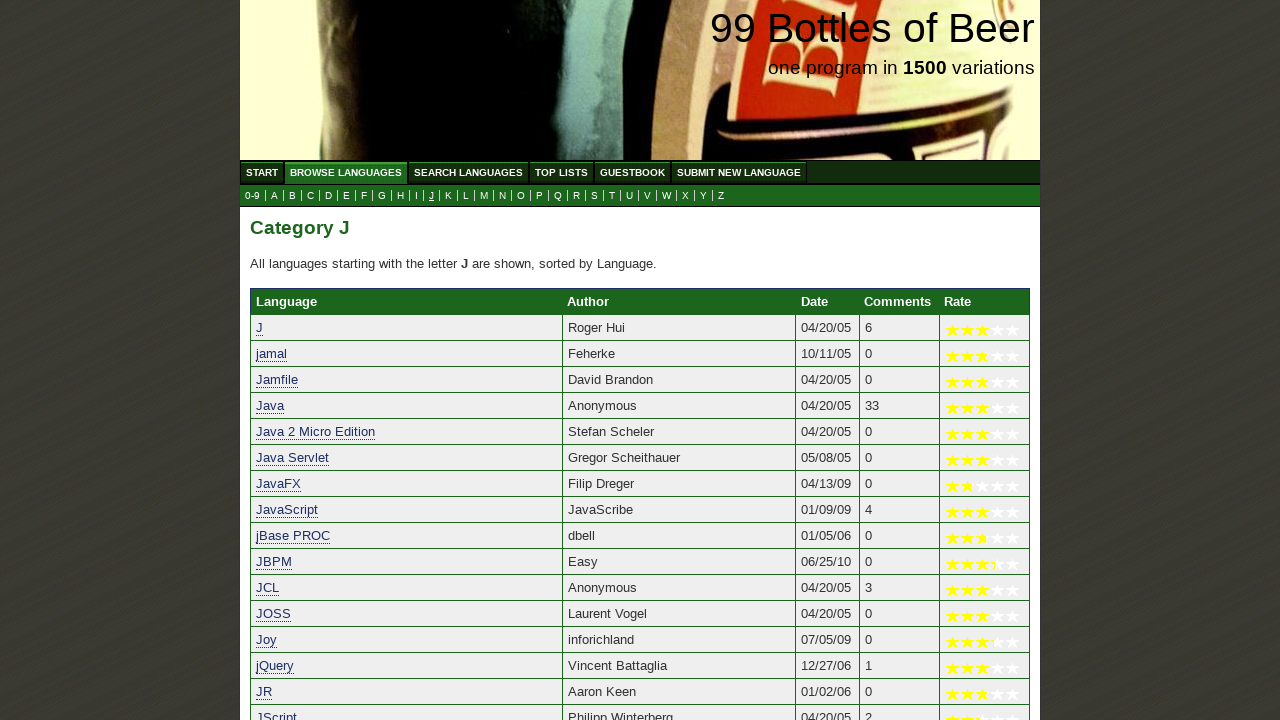

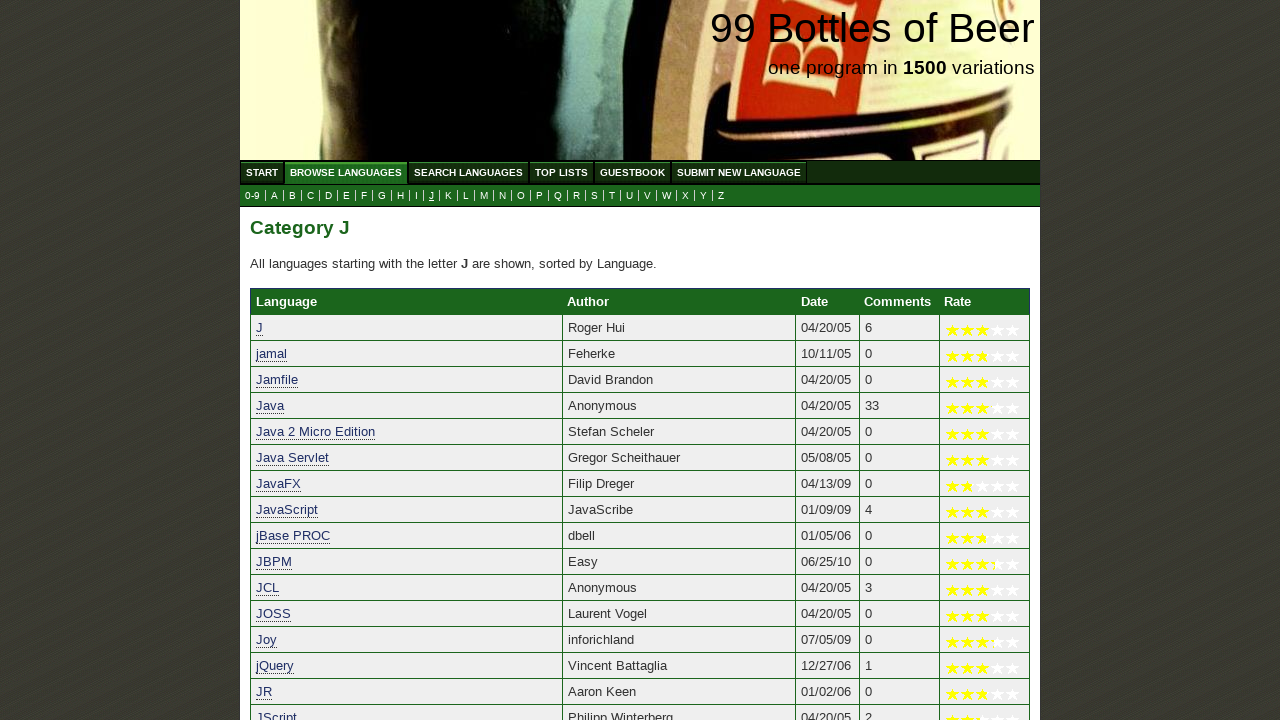